Navigates to carbon.now.sh with a code snippet, then clicks the Export button to download the generated code image as a PNG file.

Starting URL: https://carbon.now.sh/?l=auto&code=print%28%22Hello%20World%22%29

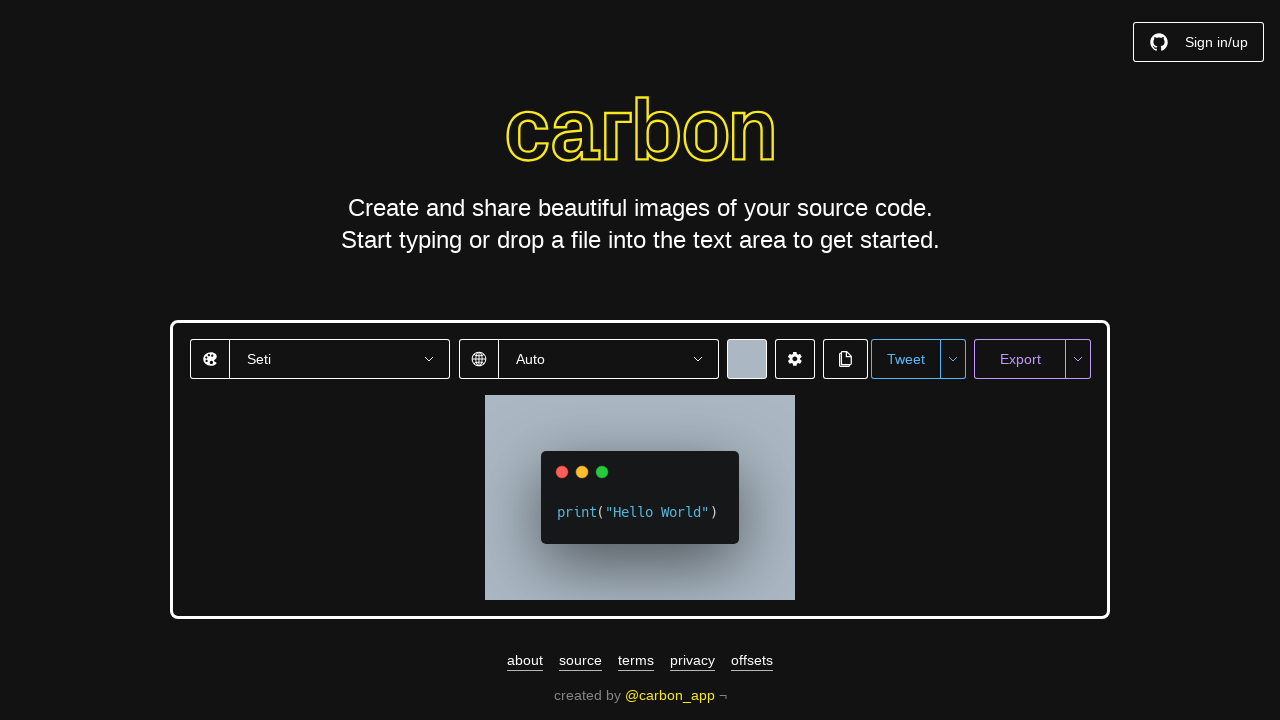

Waited for page to load with networkidle state
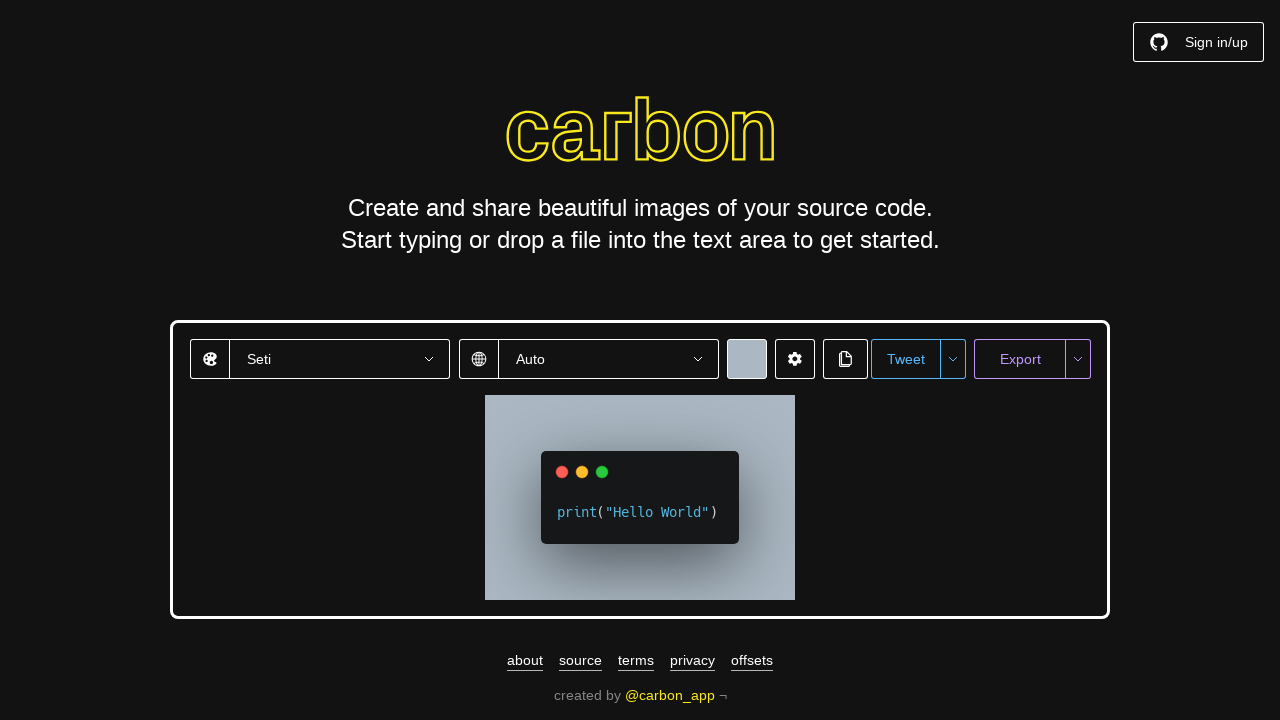

Clicked the Export button to download the code image at (1020, 359) on xpath=//button[contains(text(),'Export')]
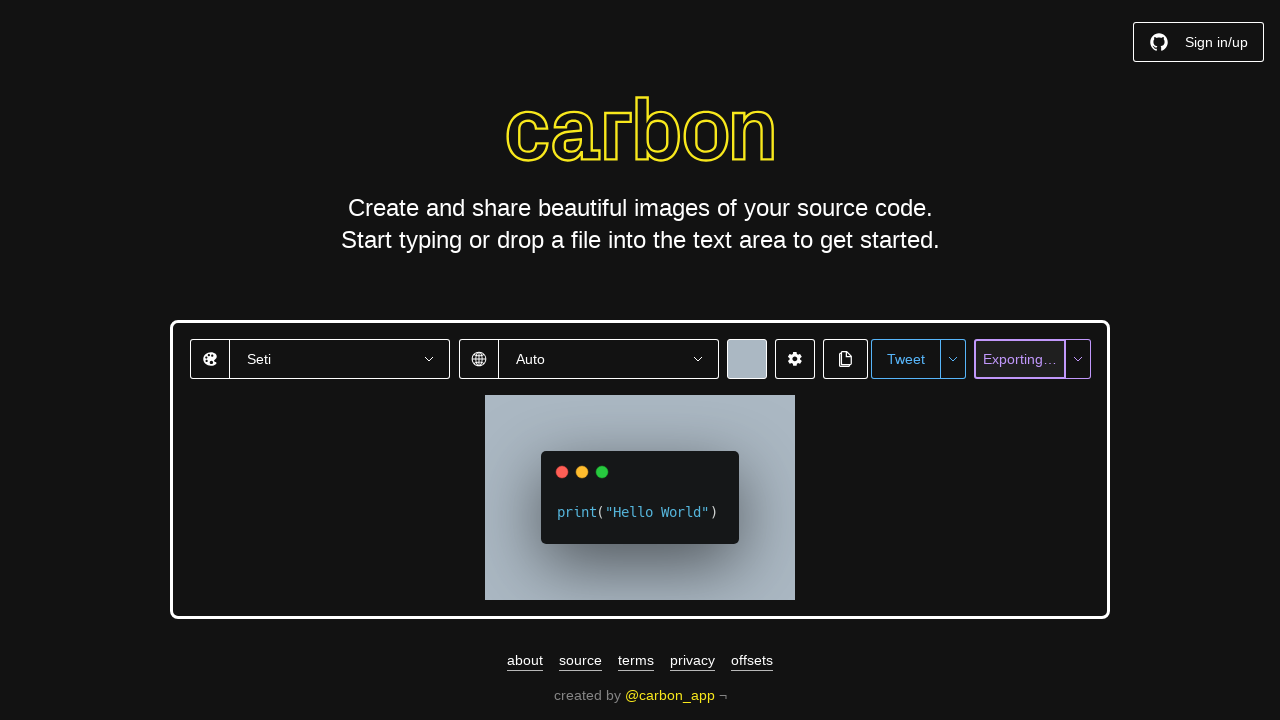

Waited 3 seconds for the PNG download to complete
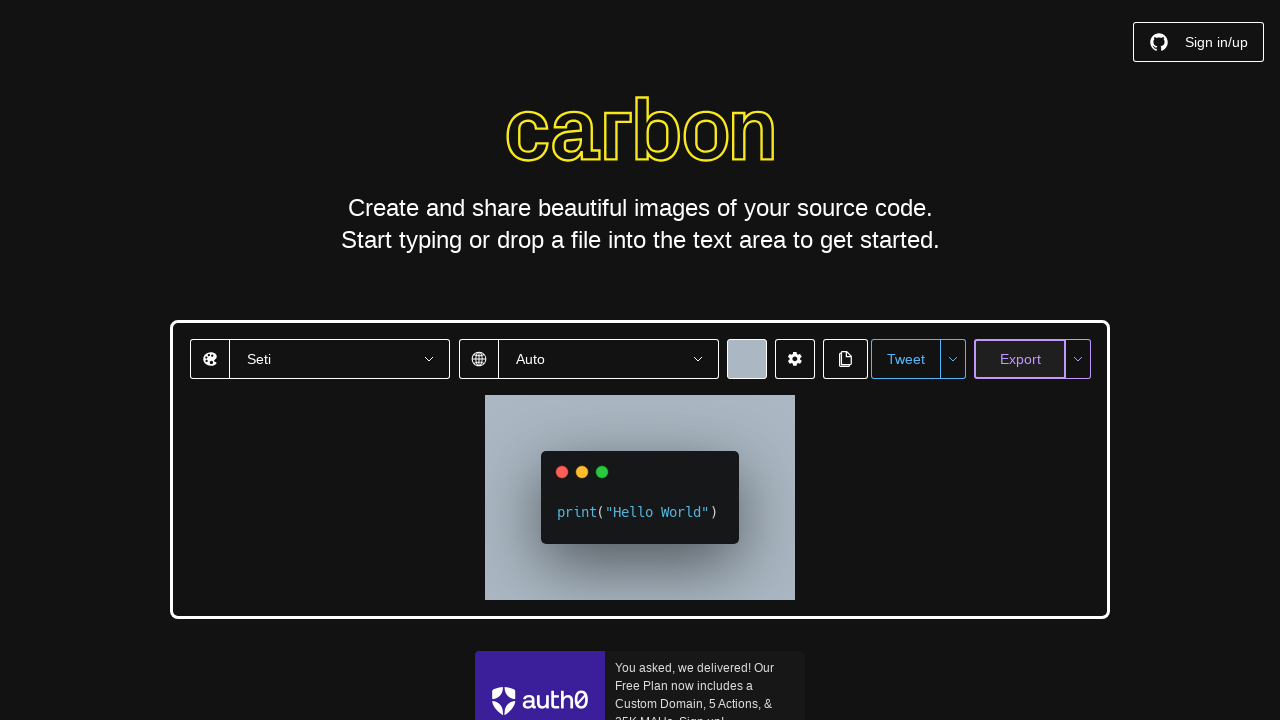

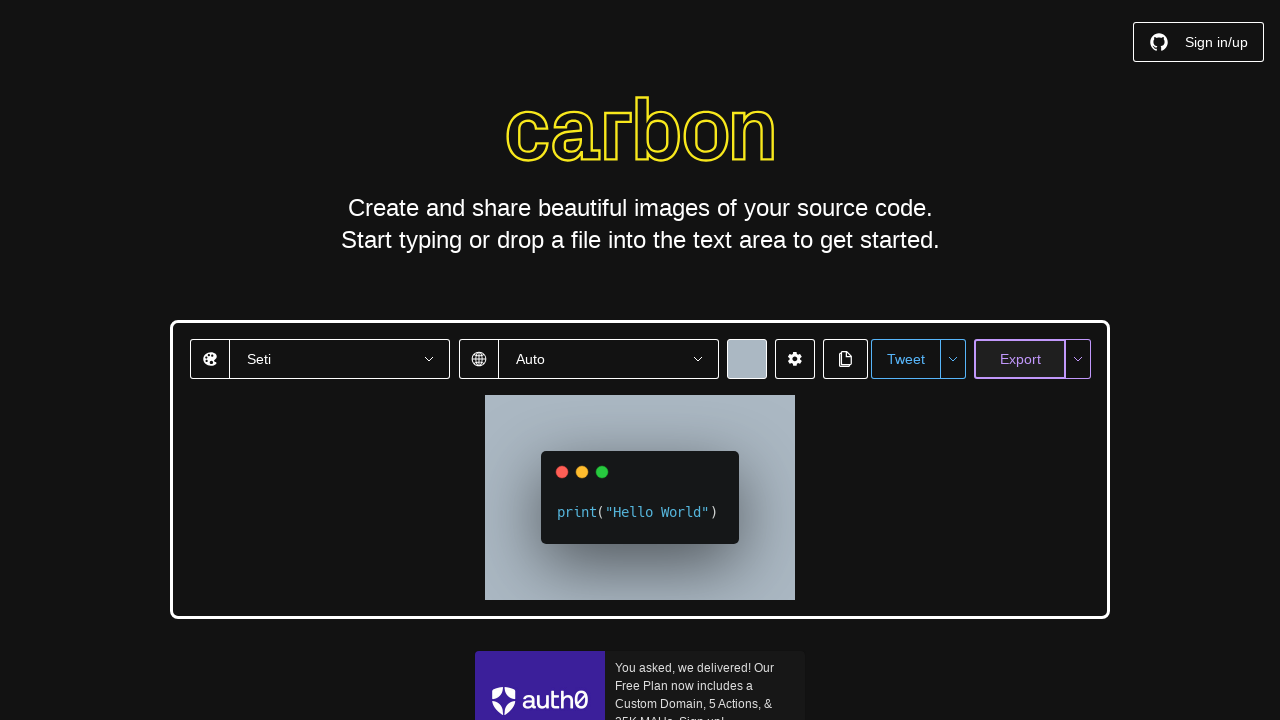